Tests browser alert handling by clicking a confirm button and accepting the dialog that appears

Starting URL: https://demoqa.com/alerts

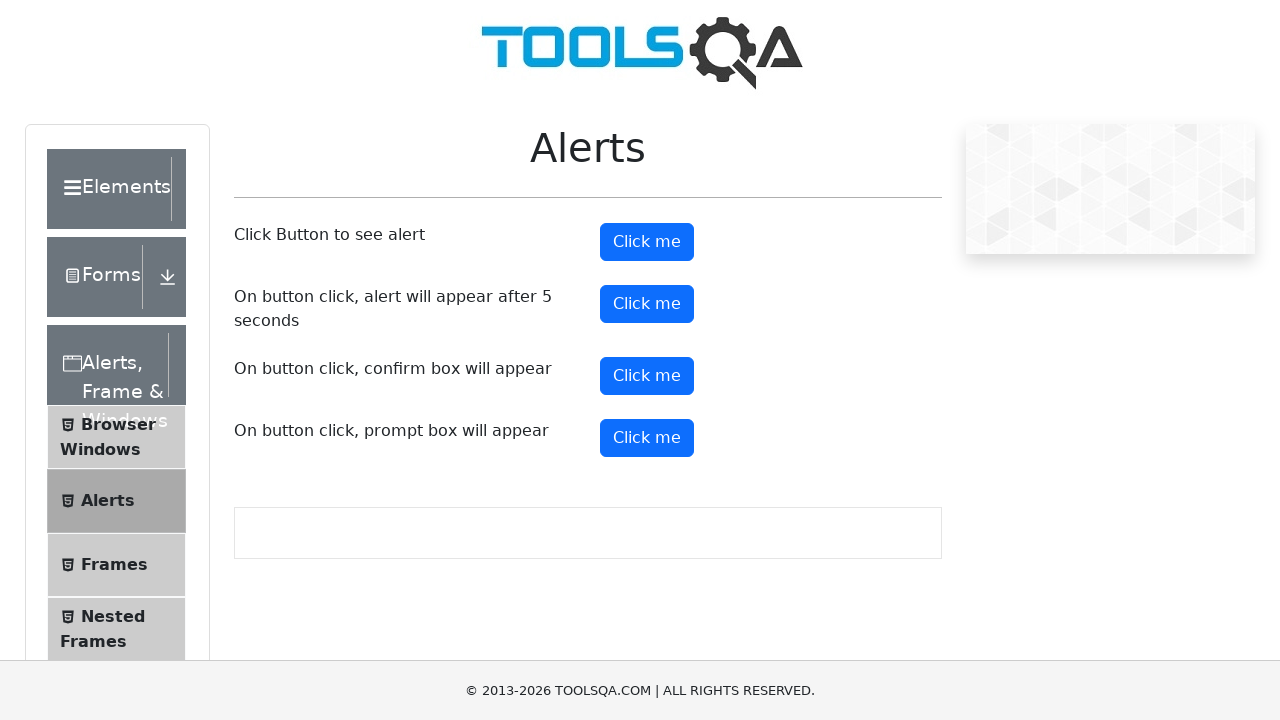

Set up dialog handler to accept alerts
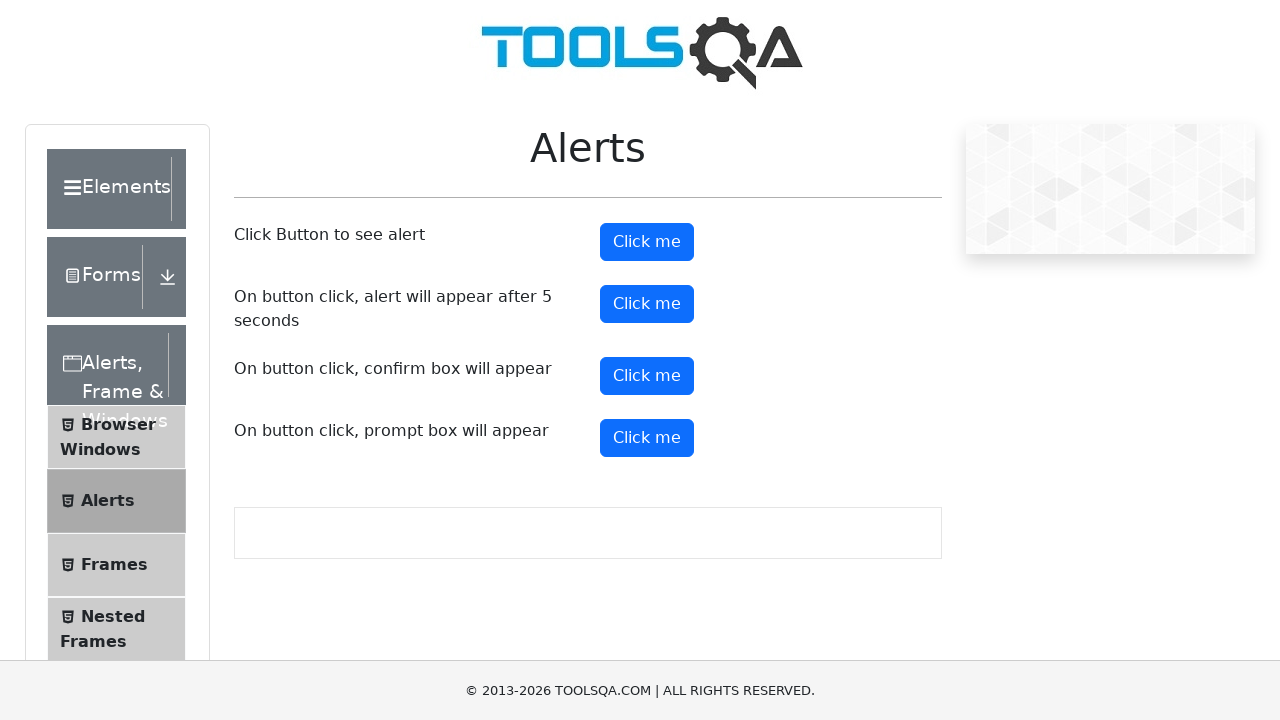

Clicked confirm button to trigger alert dialog at (647, 376) on #confirmButton
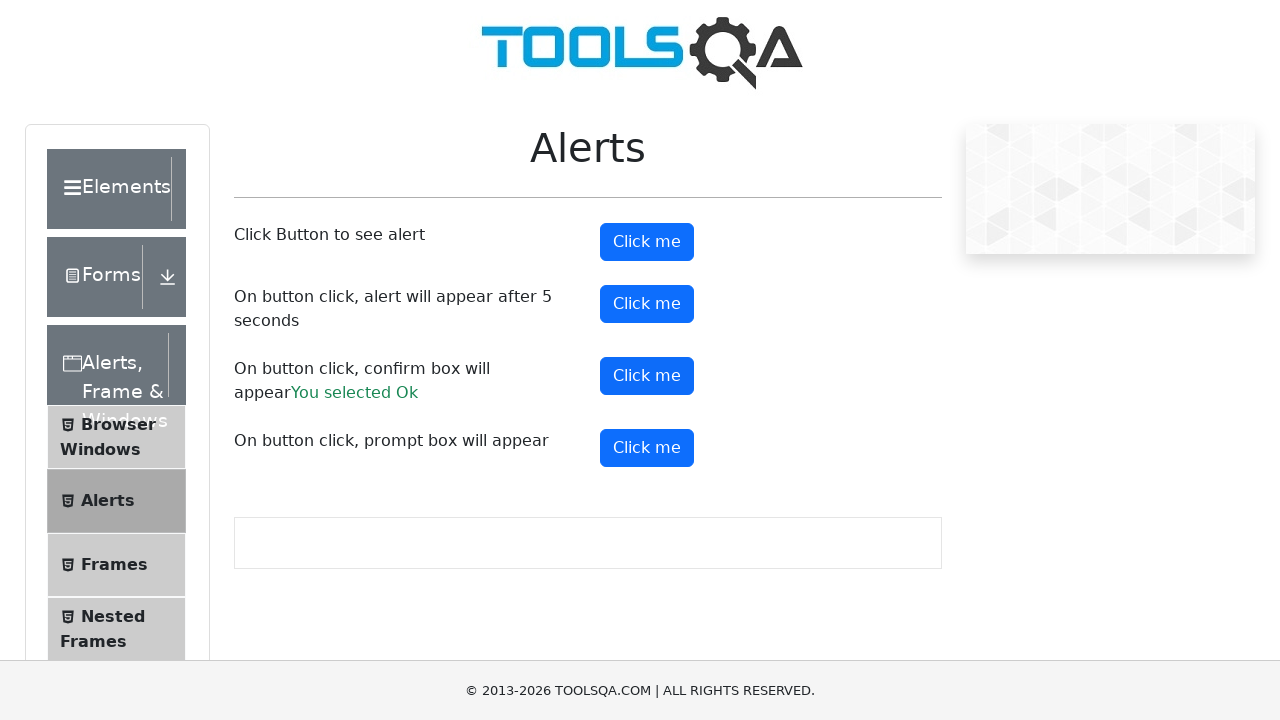

Waited for dialog to be handled
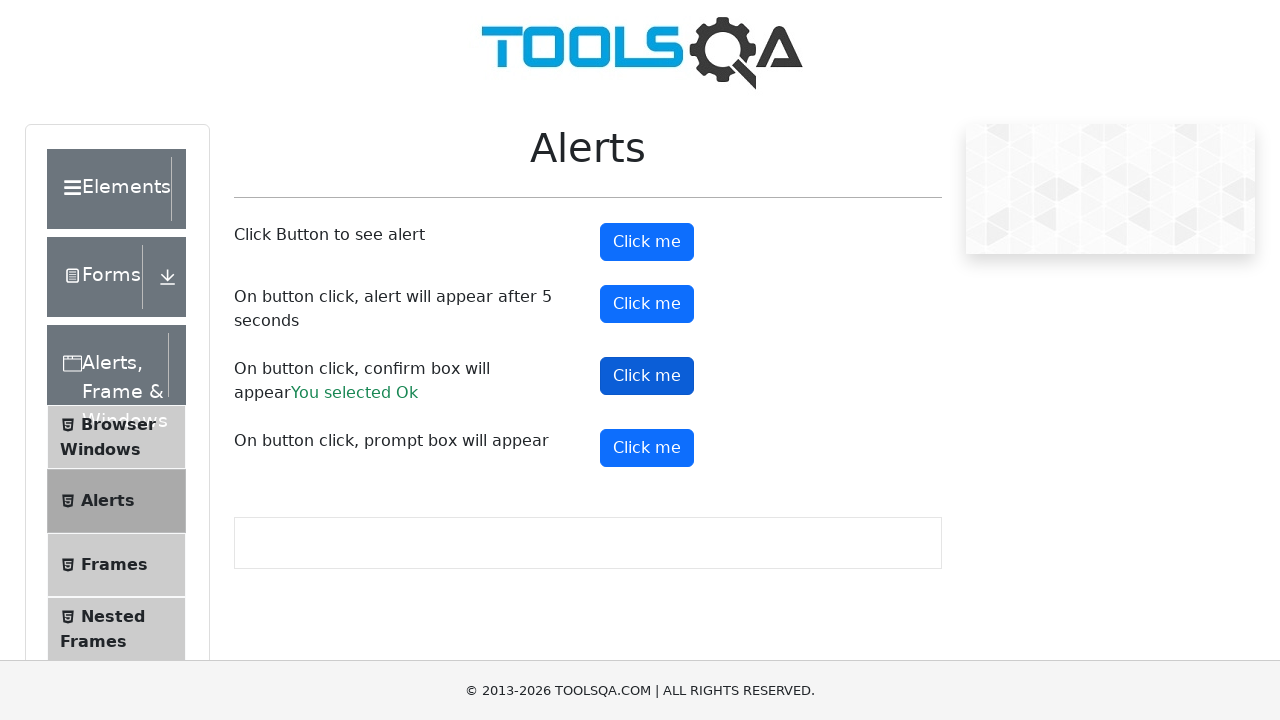

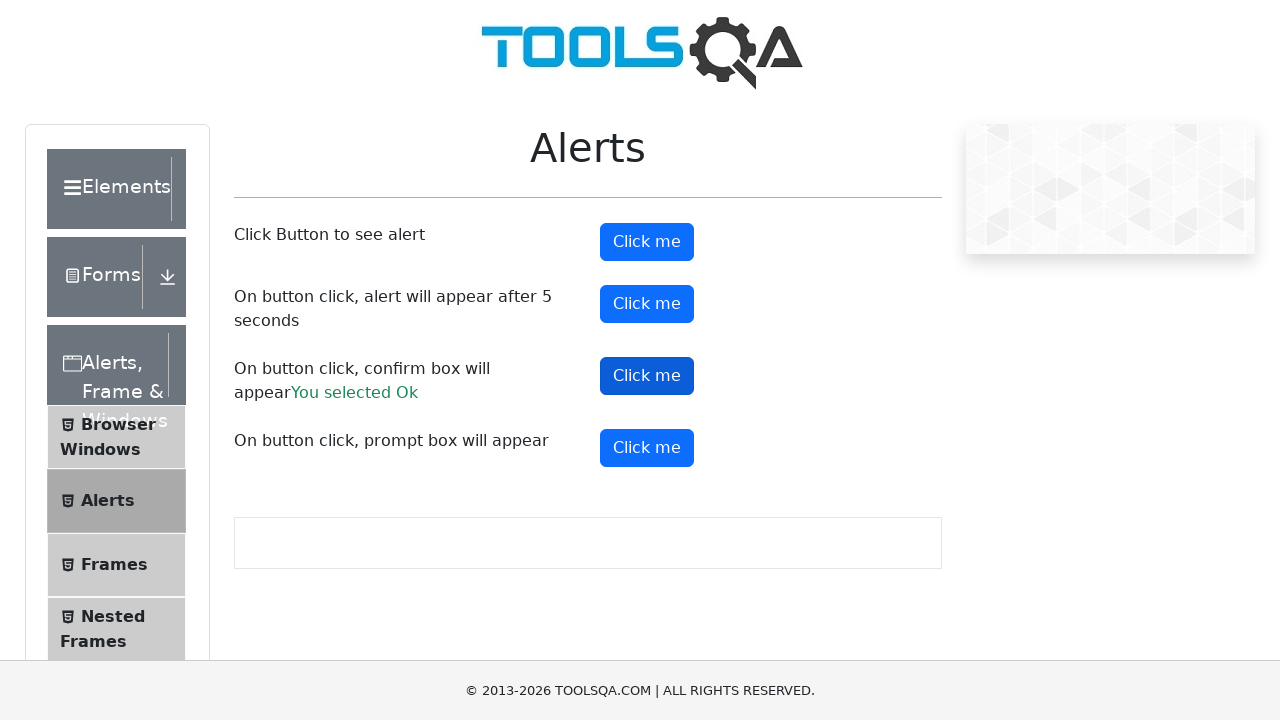